Tests clicking the Models tab on Hugging Face homepage and verifies navigation to the Models page

Starting URL: https://huggingface.co/

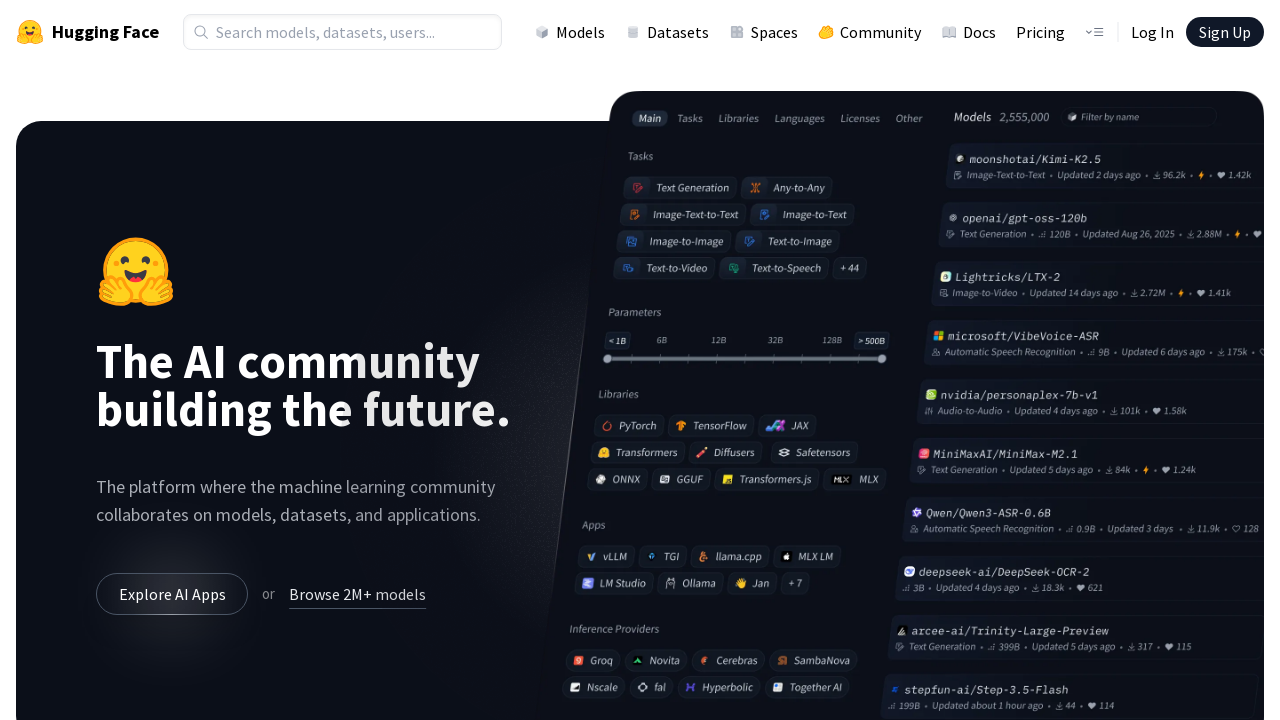

Clicked the Models tab in the navigation at (570, 32) on a[href='/models']
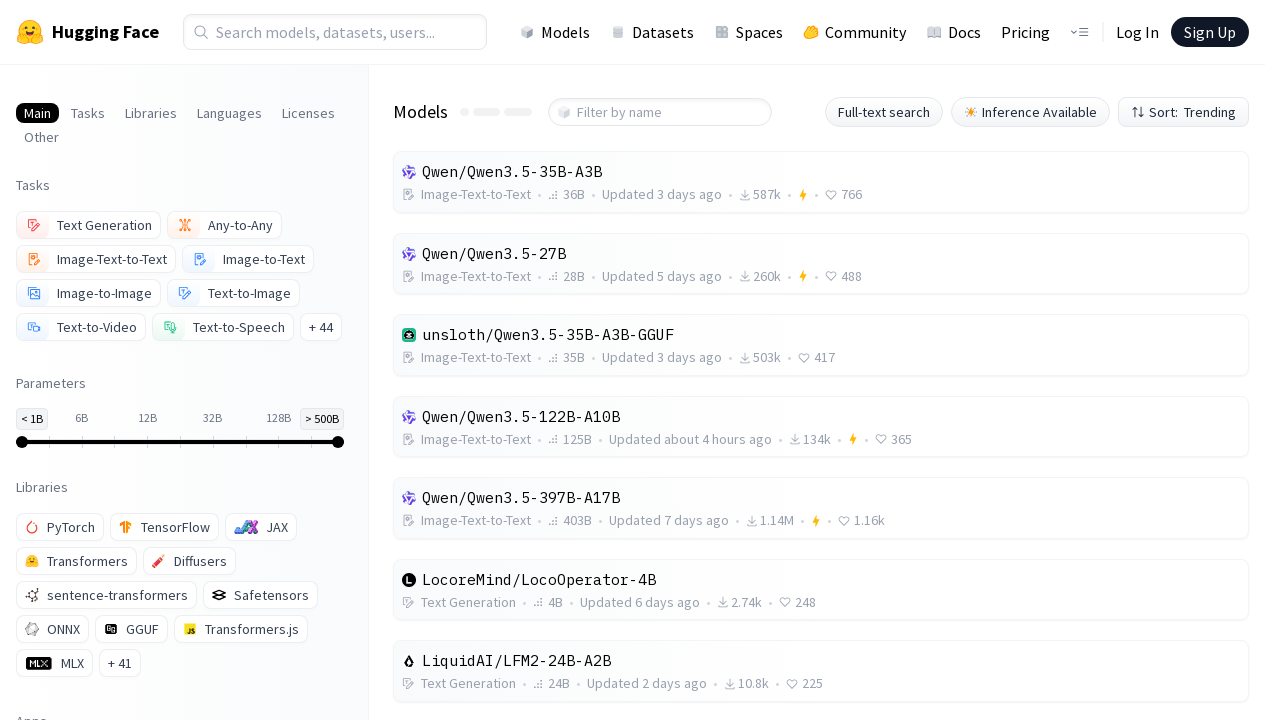

Navigation to Models page completed and URL verified
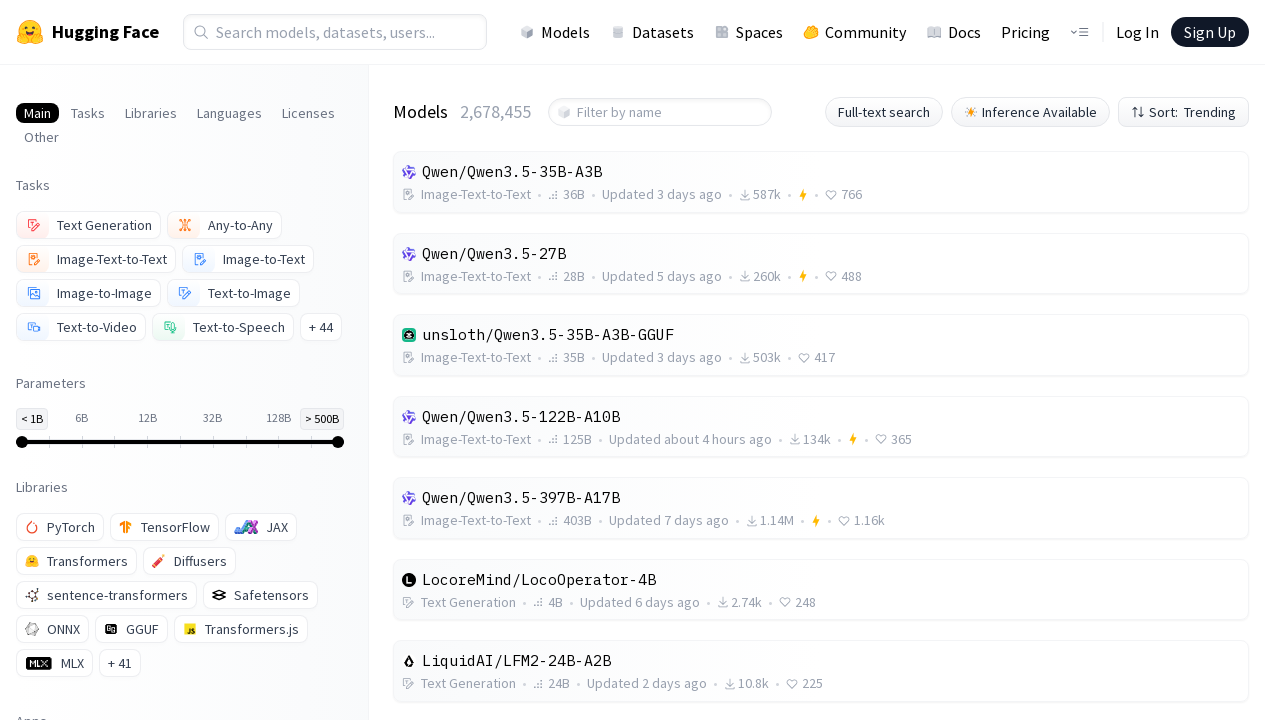

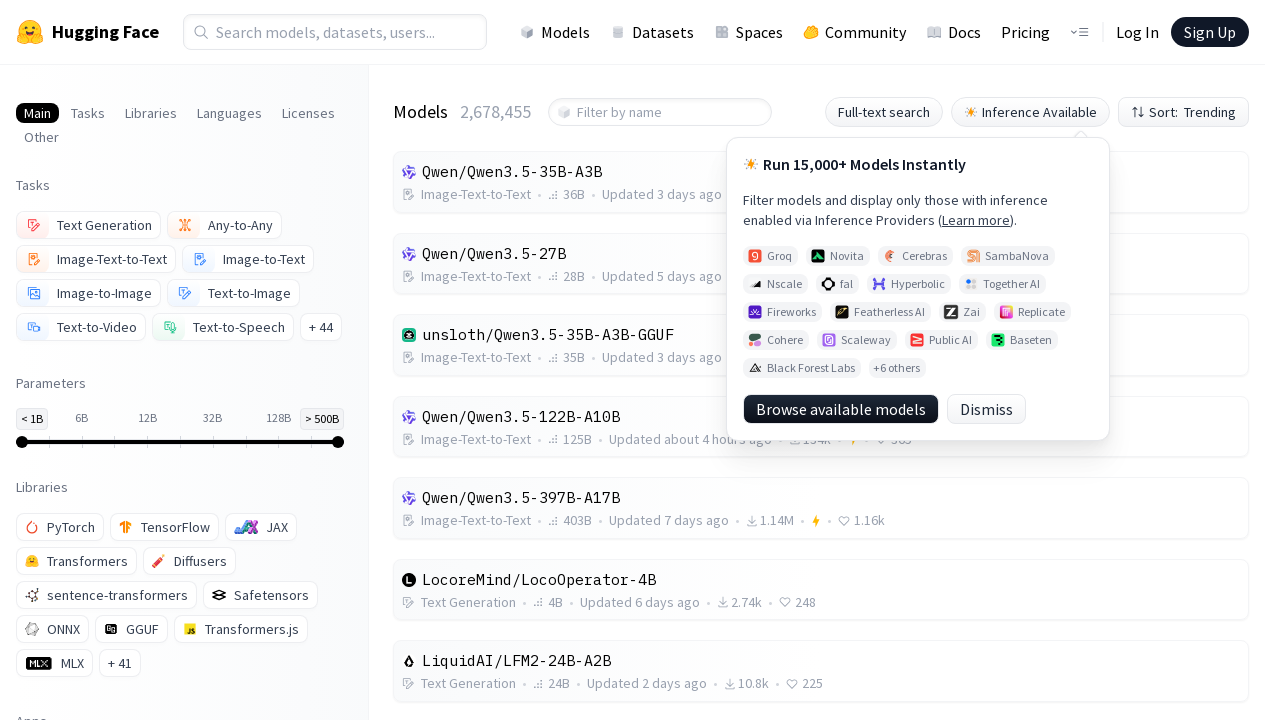